Tests right-click (context click) functionality on a demo page by performing a context click on a designated element

Starting URL: https://swisnl.github.io/jQuery-contextMenu/demo.html

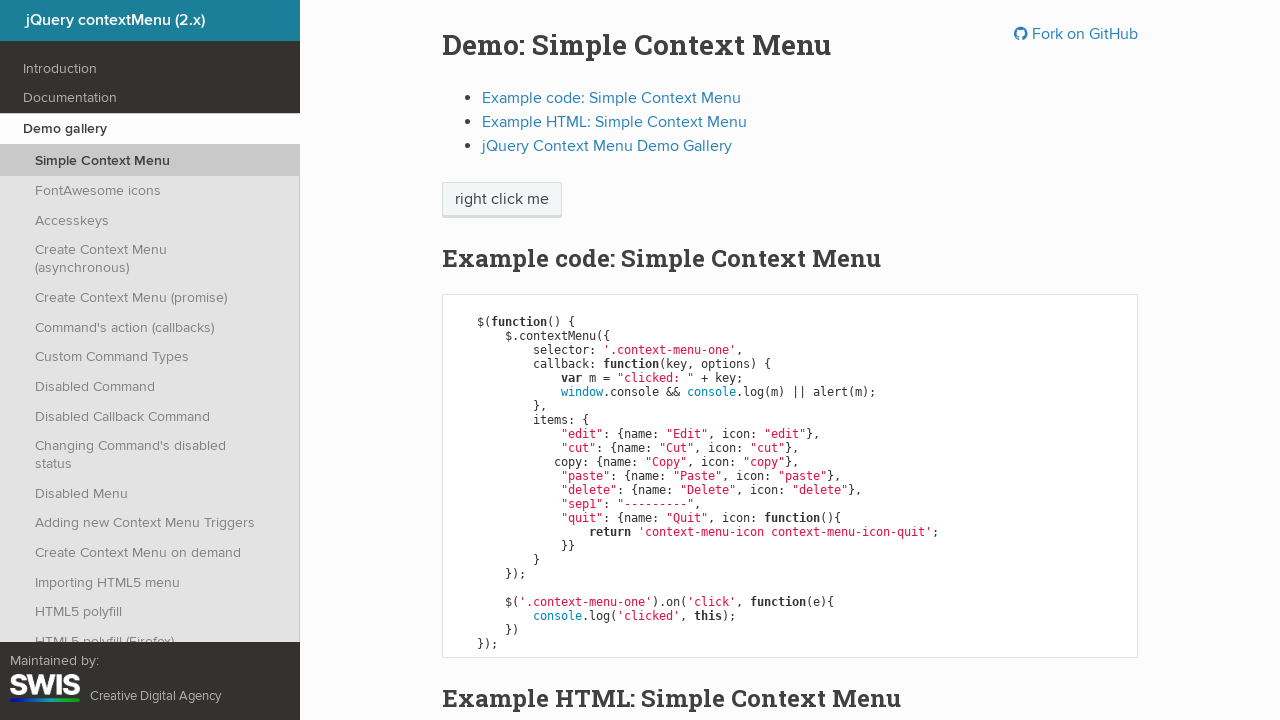

Located the 'right click me' element
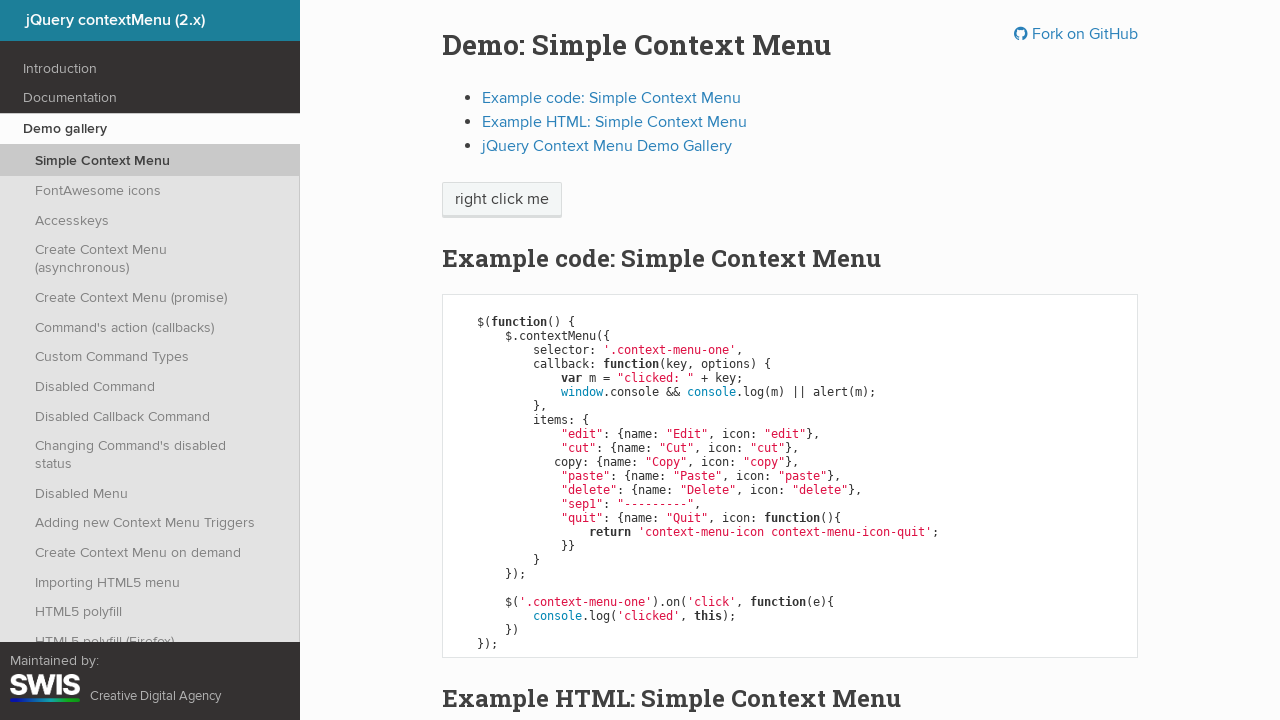

Performed right-click (context click) on the element at (502, 200) on xpath=//span[text()='right click me']
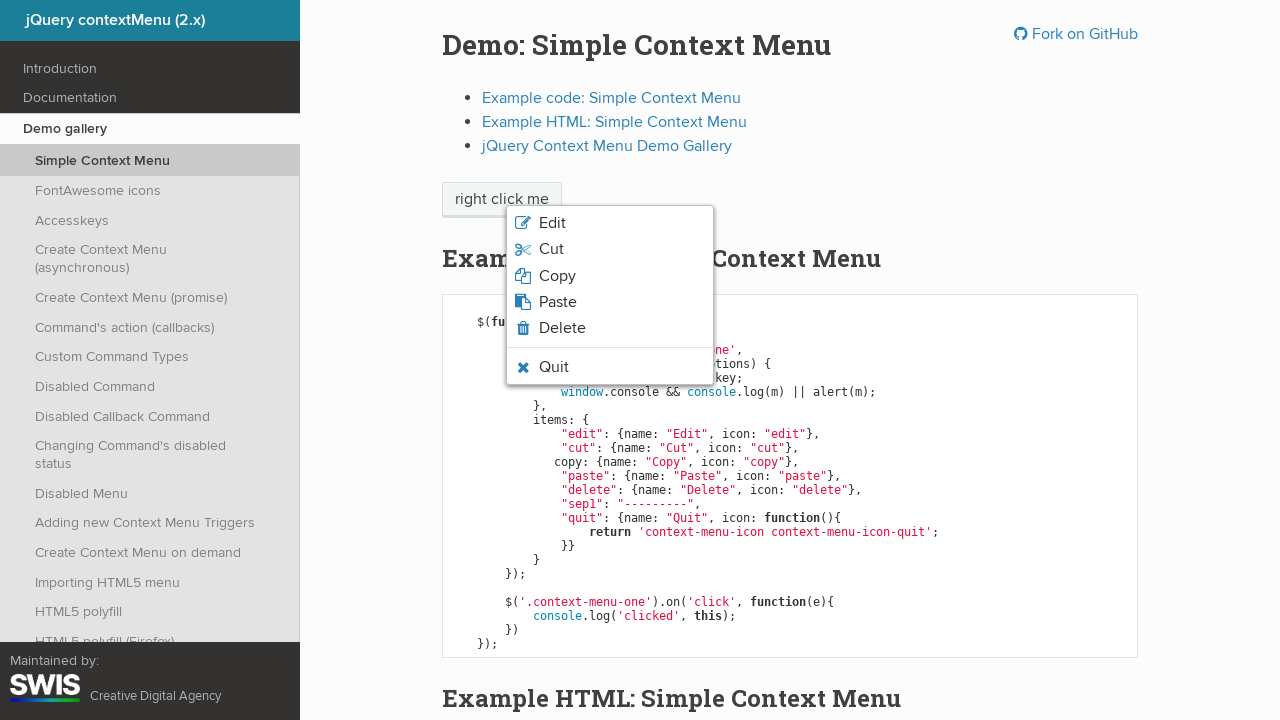

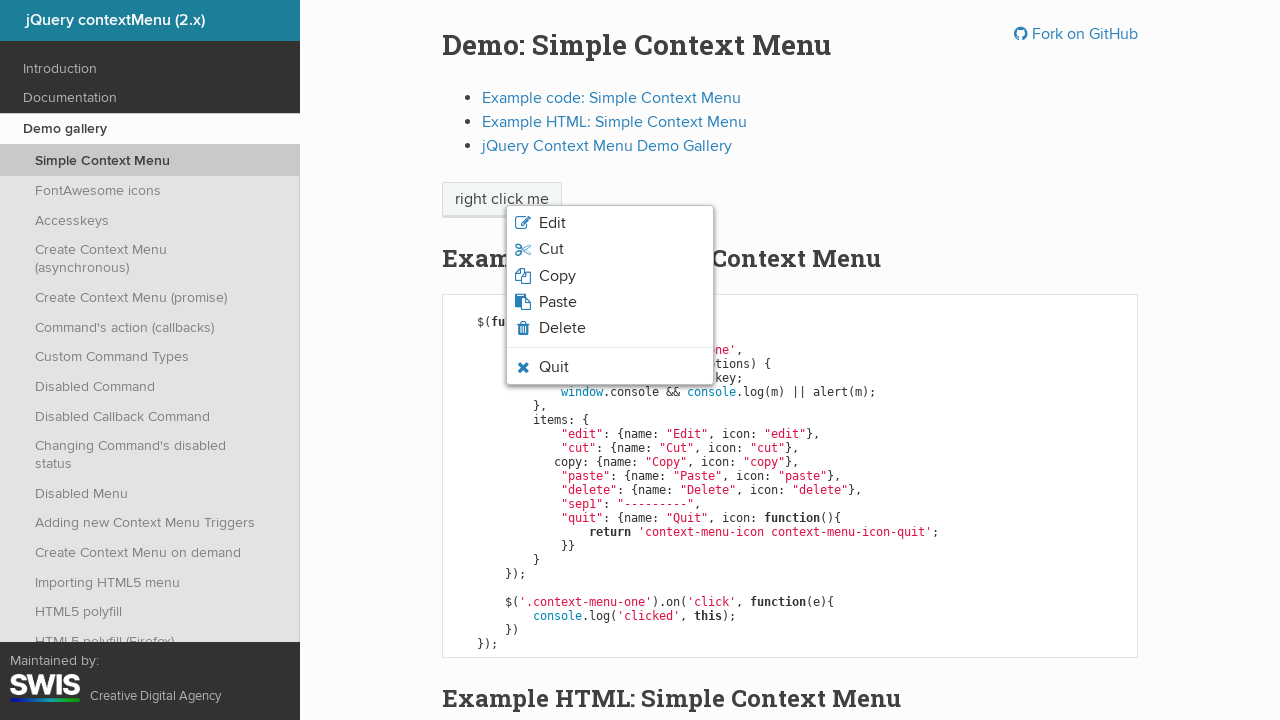